Opens the OpenCart demo homepage and waits for full page content to load

Starting URL: https://demo-opencart.com/

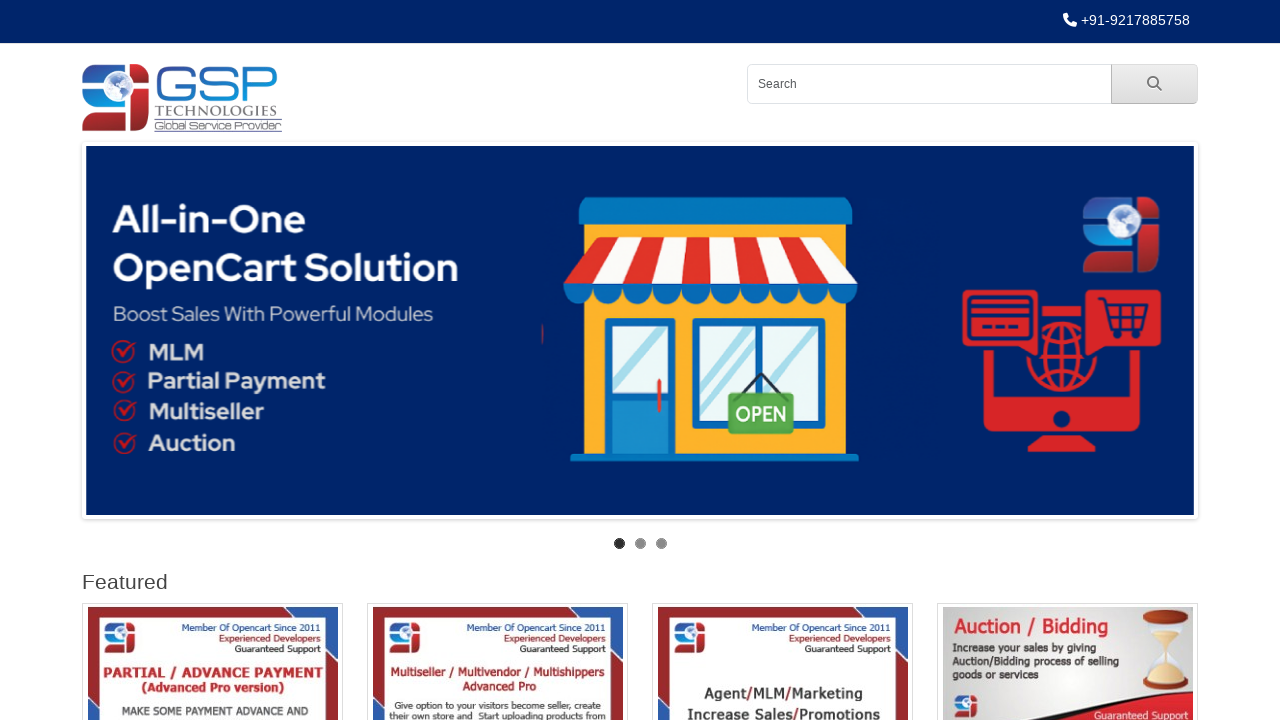

Waited for full page content to load (networkidle state)
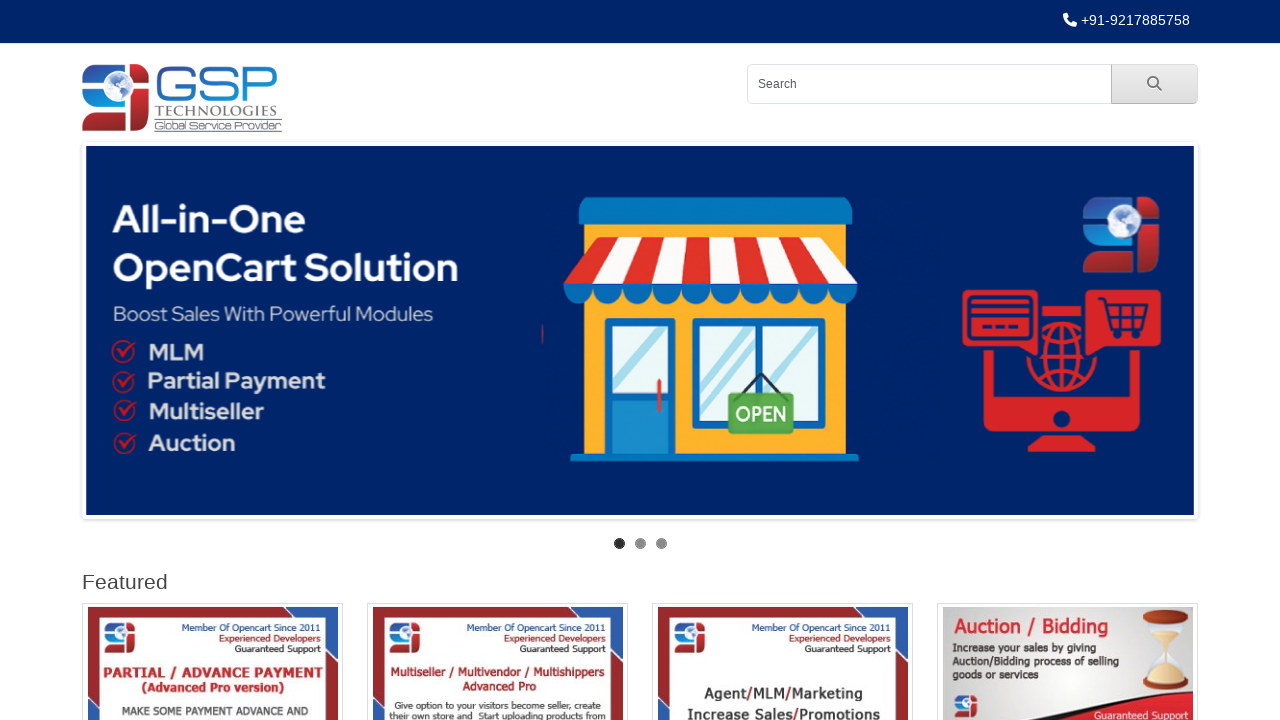

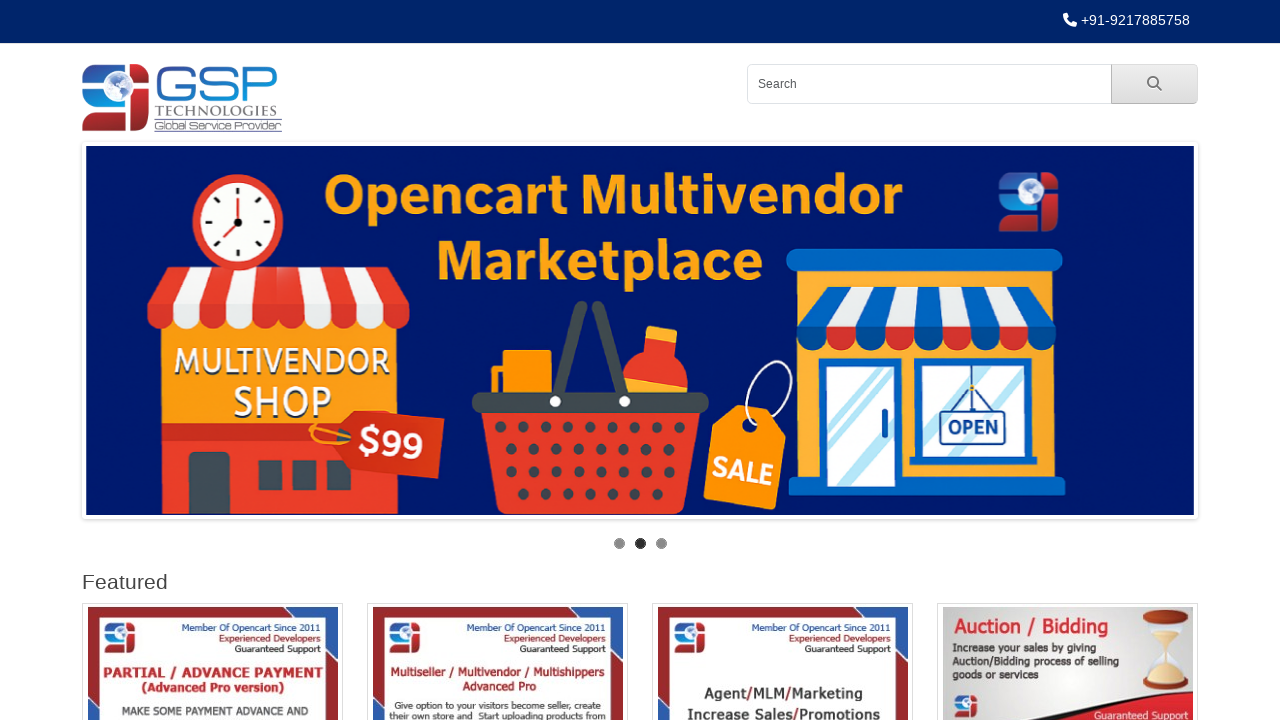